Tests dropdown selection functionality using different methods (by index, by value, and by visible text) and verifies the dropdown size

Starting URL: https://the-internet.herokuapp.com/dropdown

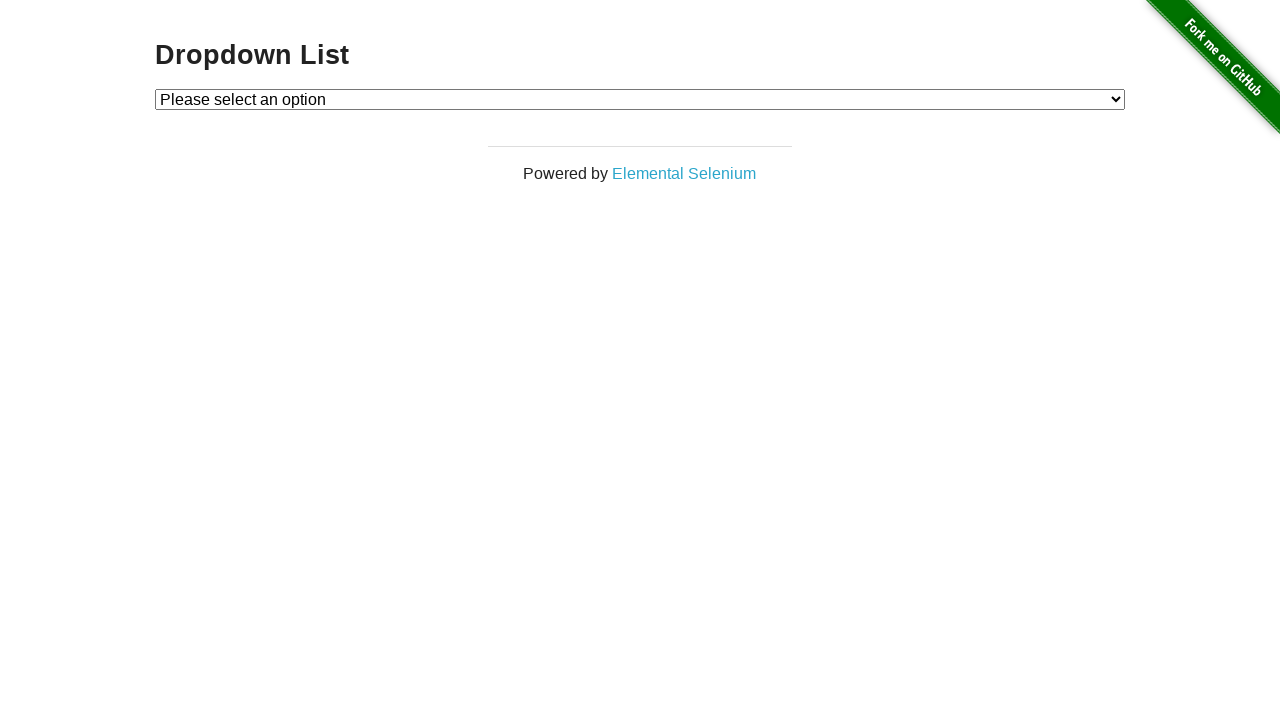

Navigated to dropdown test page
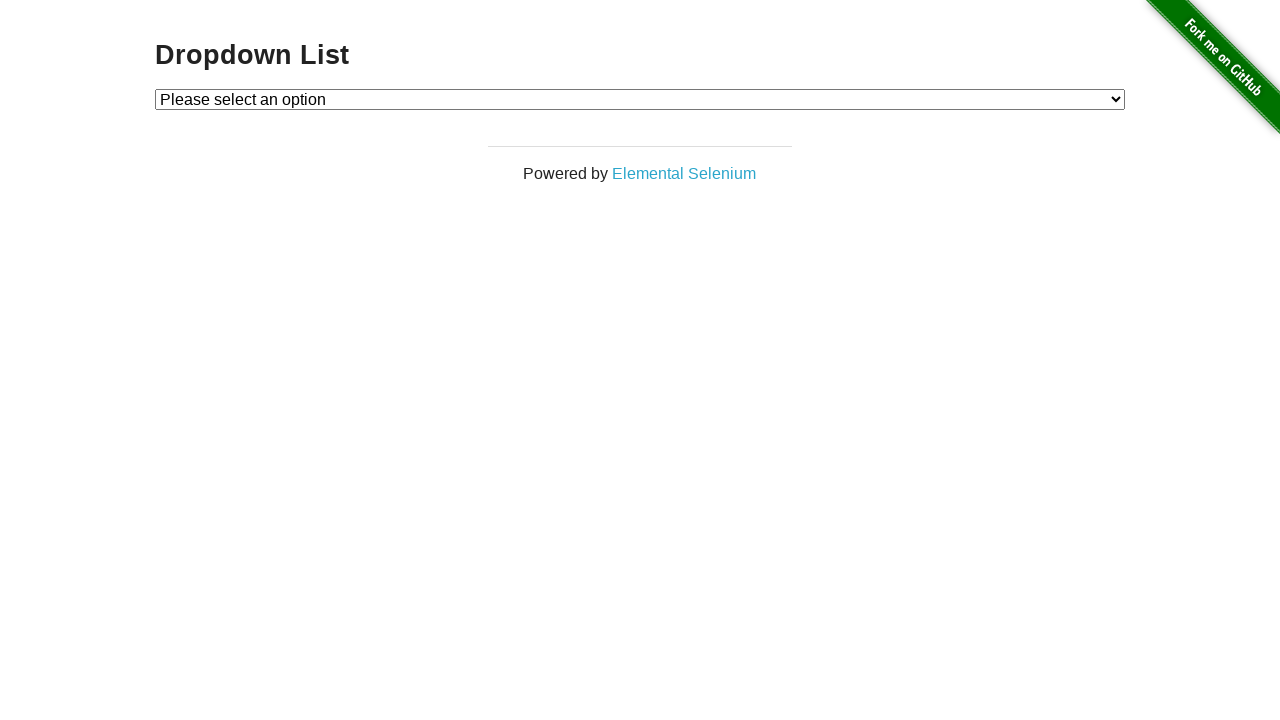

Selected Option 1 by index on select#dropdown
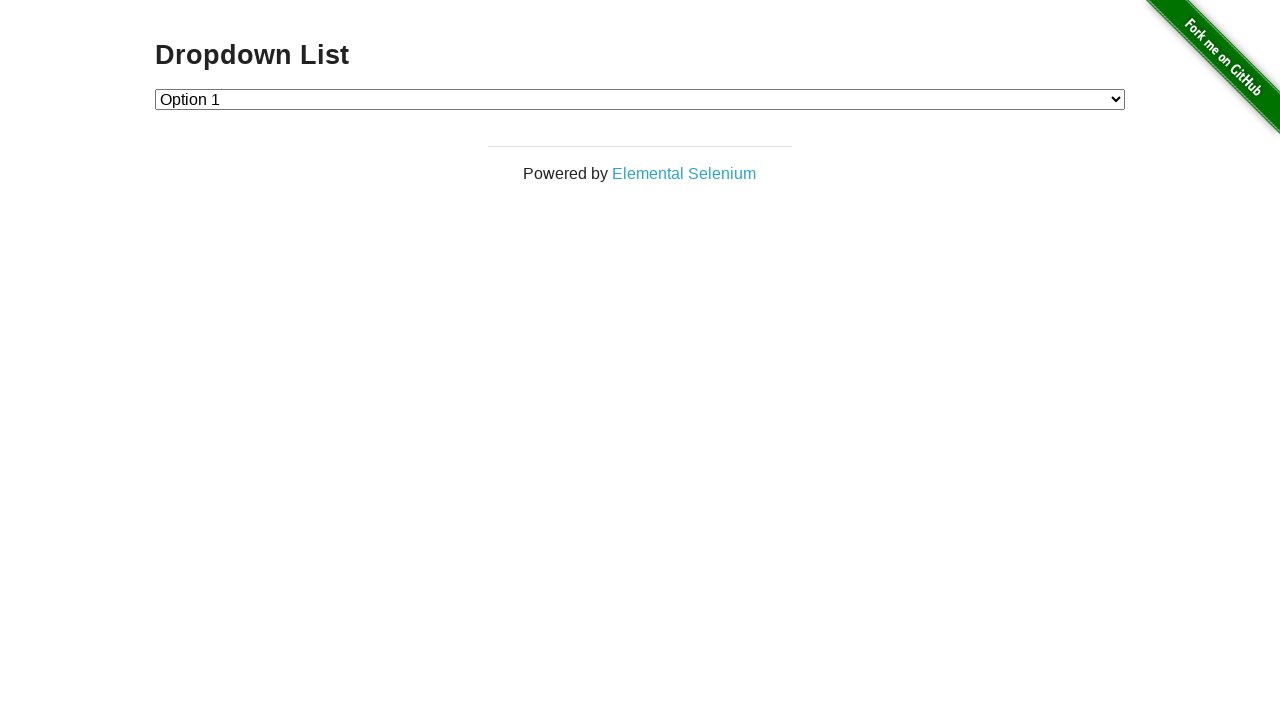

Retrieved selected value: Option 1
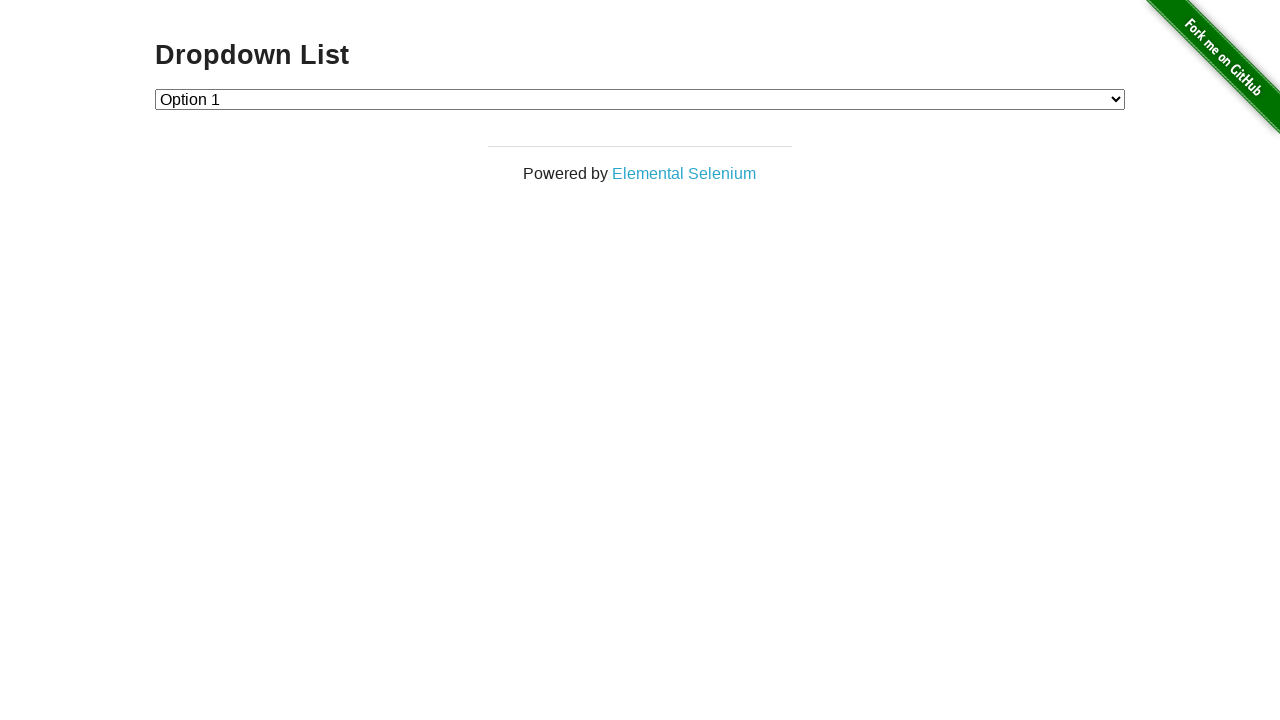

Selected Option 2 by value on select#dropdown
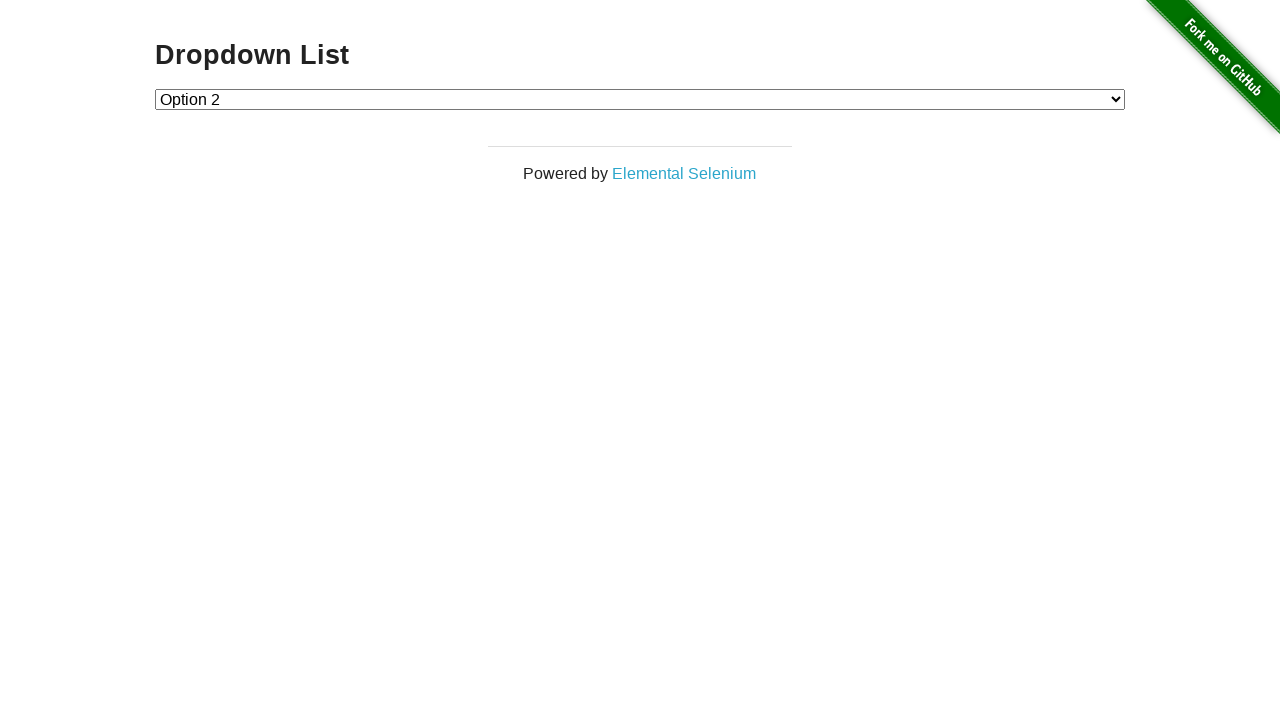

Retrieved selected value: Option 2
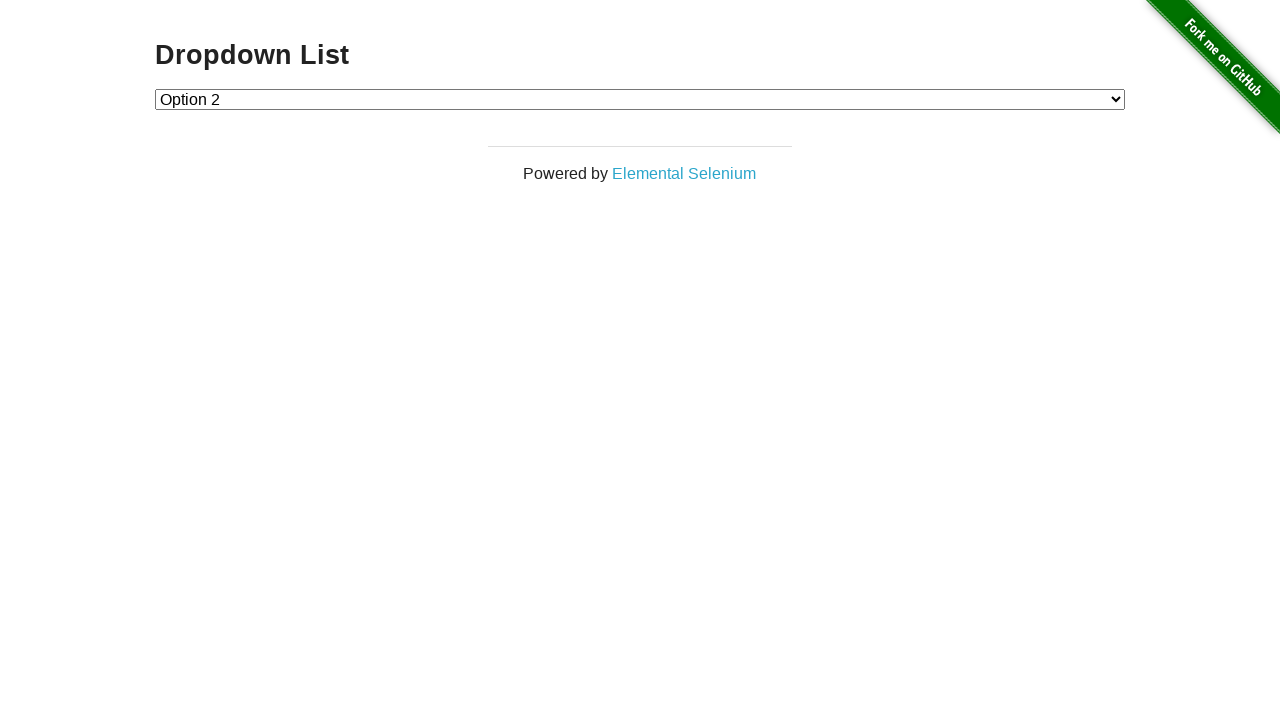

Selected Option 1 by visible text label on select#dropdown
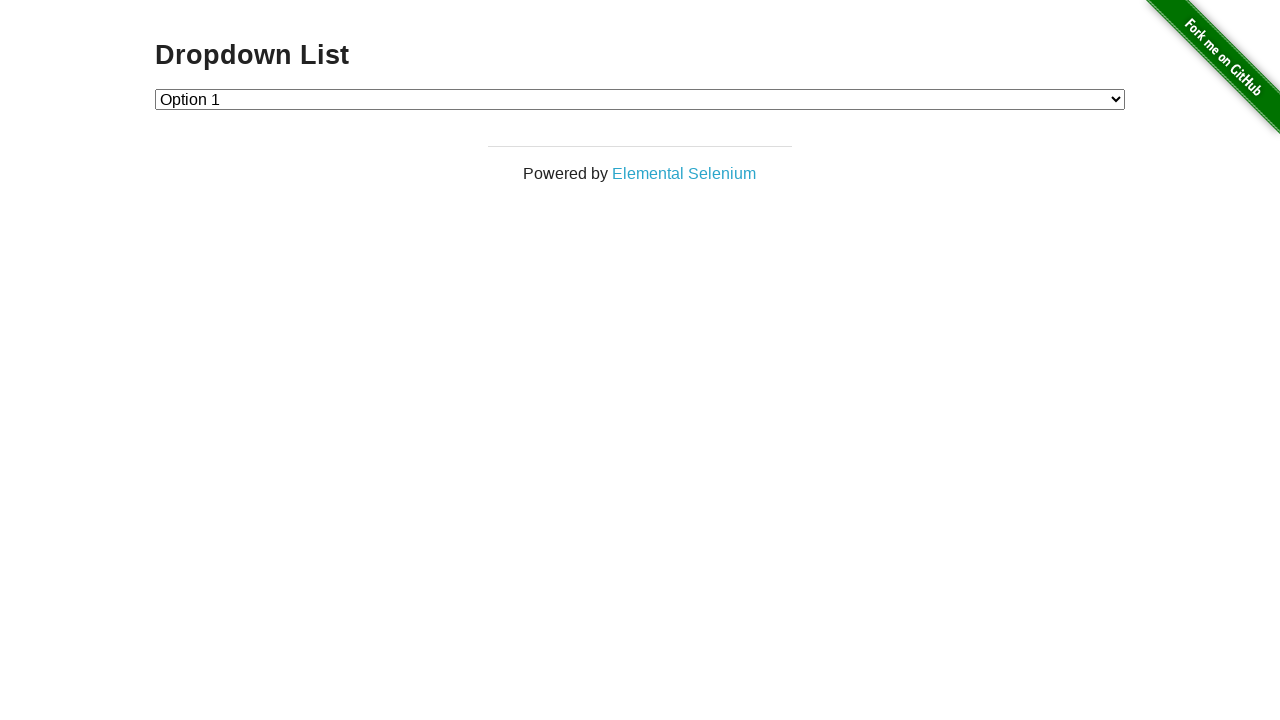

Retrieved selected value: Option 1
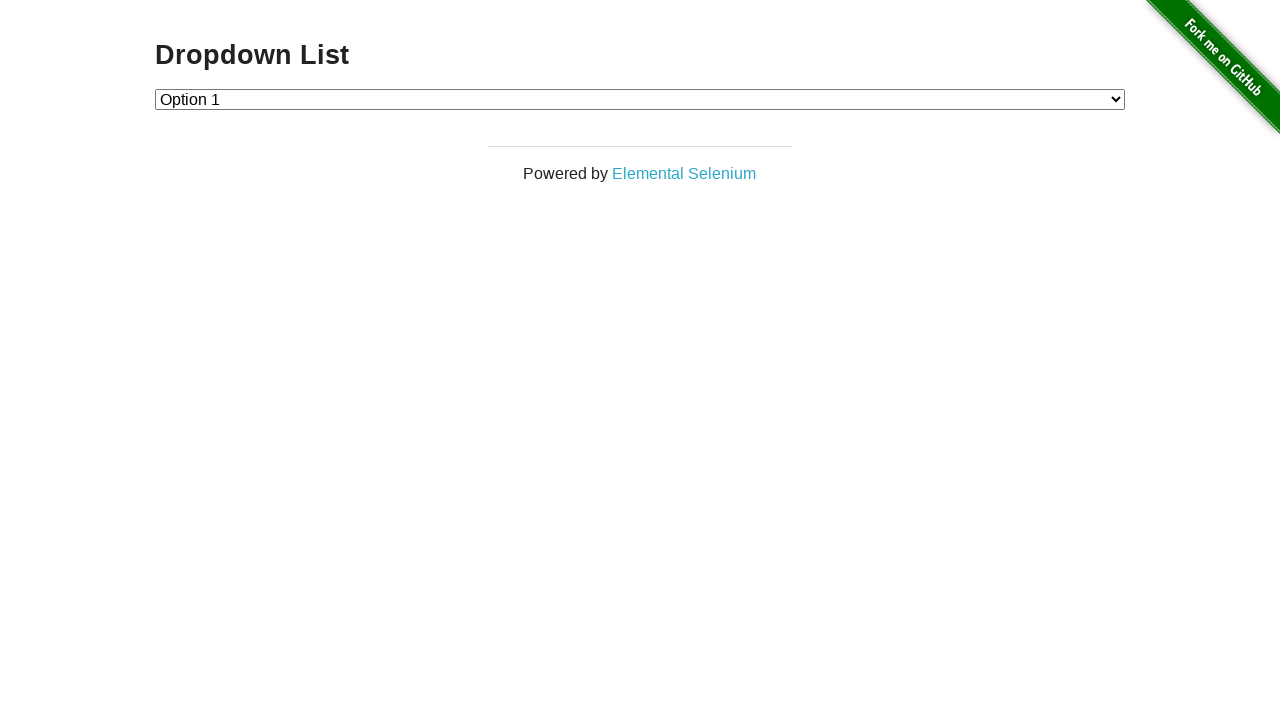

Retrieved all dropdown options: Please select an option, Option 1, Option 2
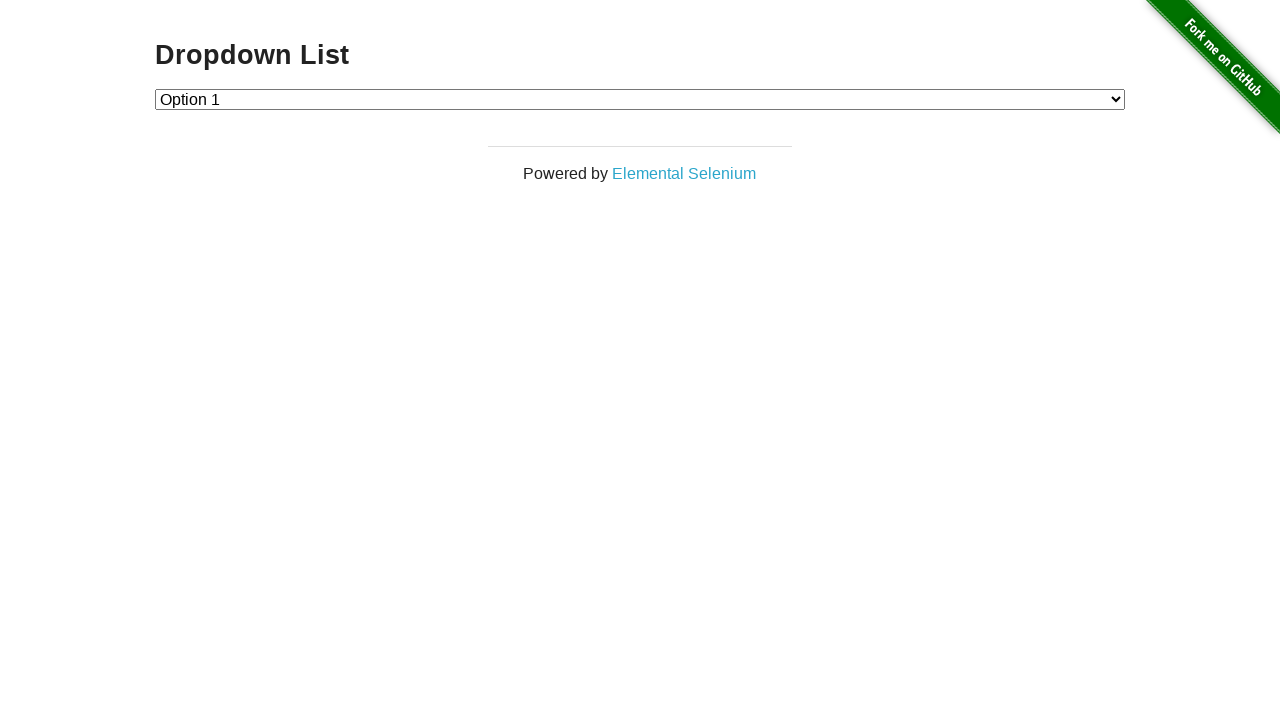

Verified dropdown size is 4: False
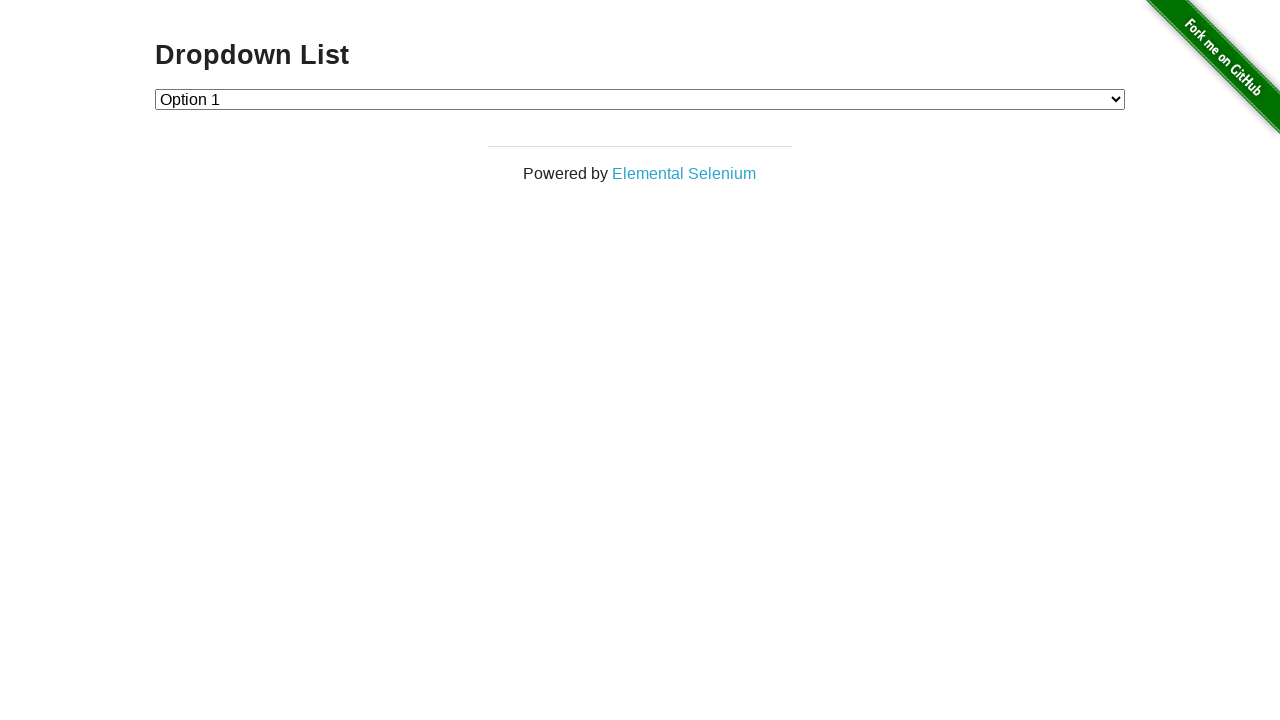

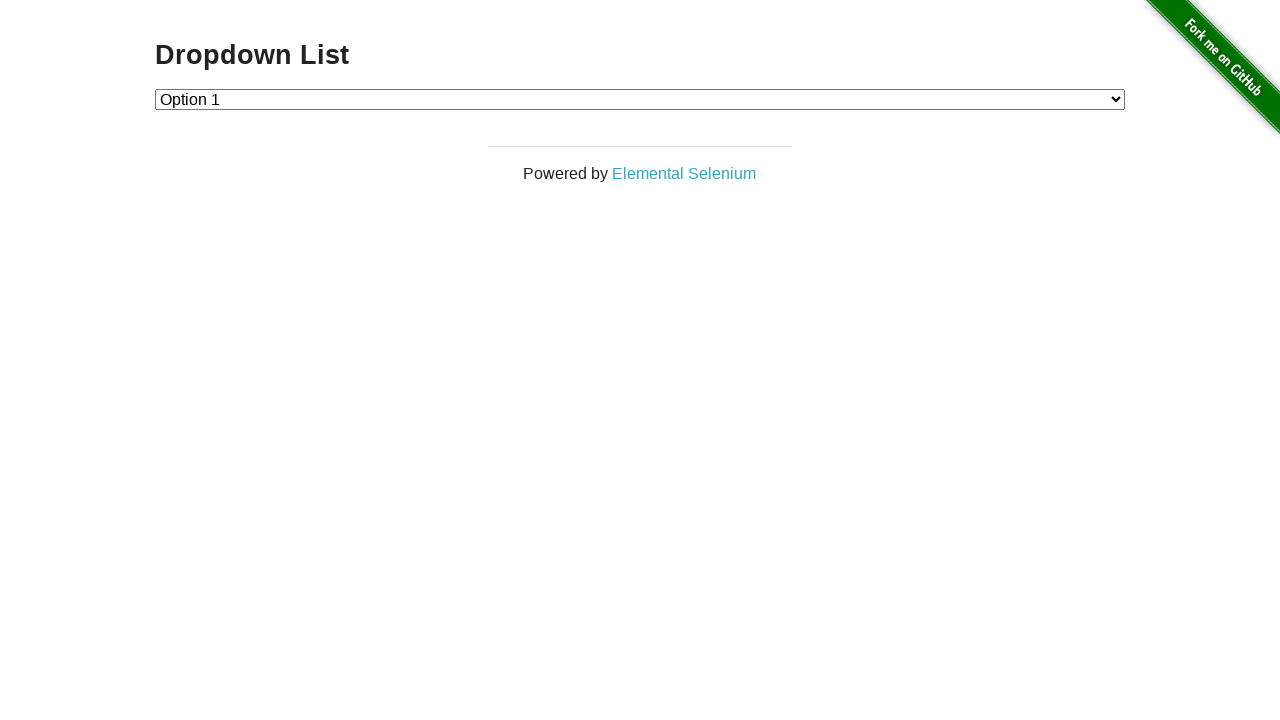